Tests user registration flow on an e-commerce practice site by filling out the registration form with personal details including name, email, phone number, occupation, gender, and password, then submitting the form.

Starting URL: https://rahulshettyacademy.com/client

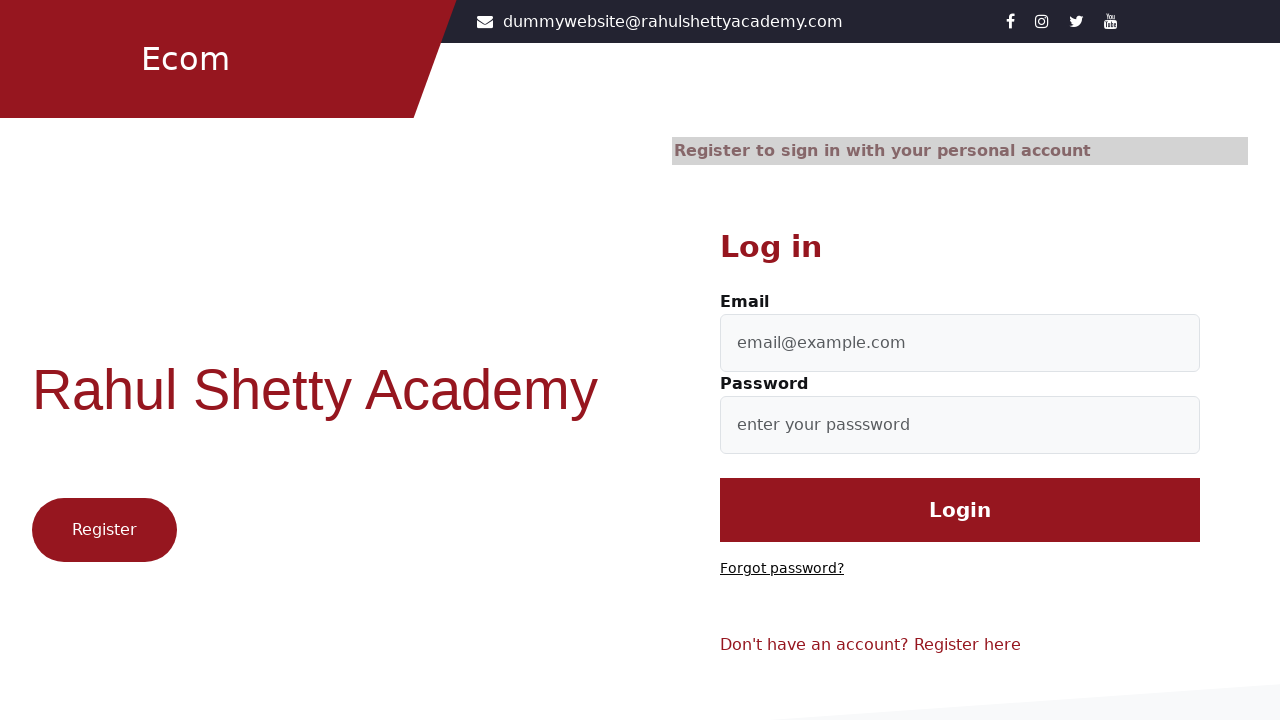

Verified page title is 'Let's Shop'
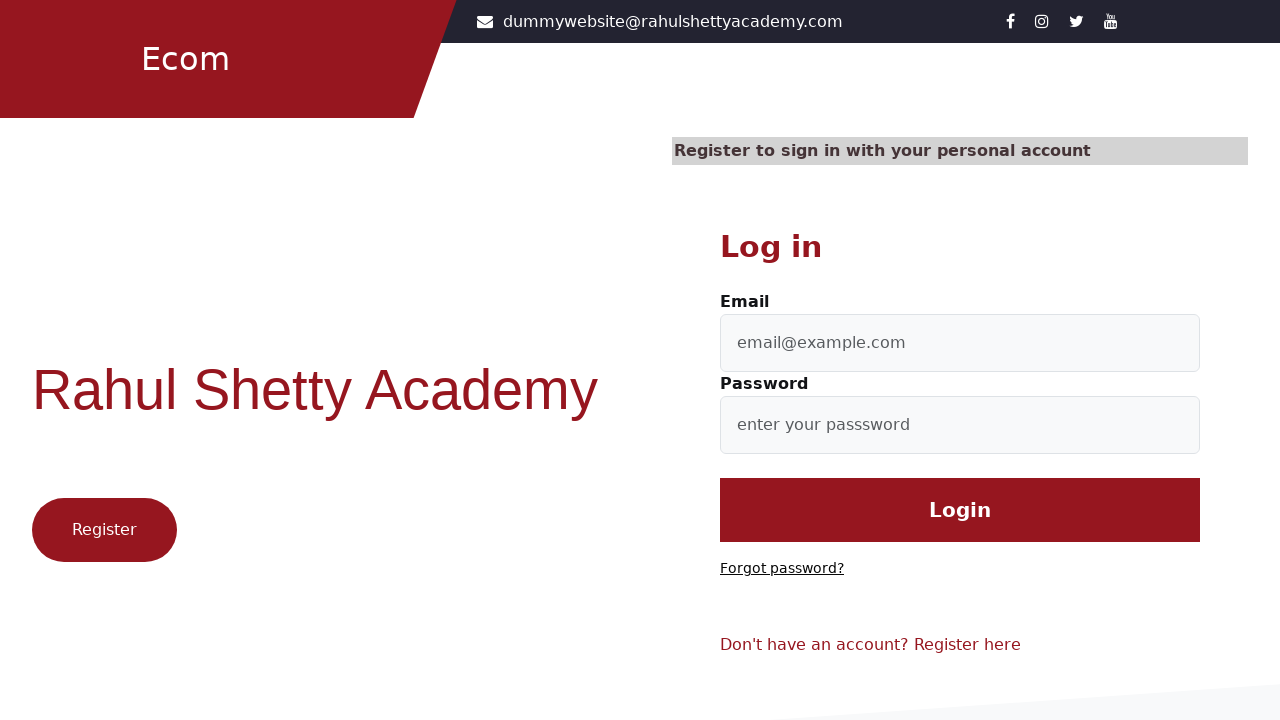

Clicked on Register link at (104, 530) on internal:role=link[name="Register"i]
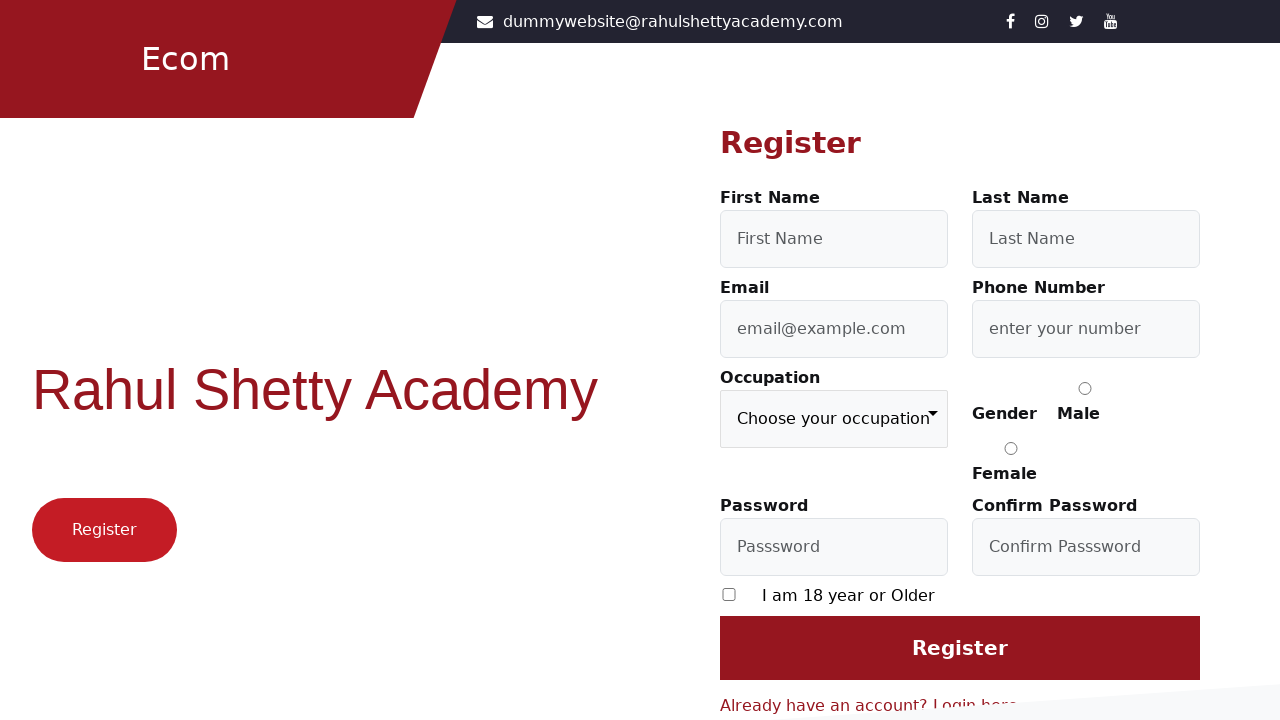

Filled First Name field with 'Animesh' on internal:role=textbox[name="First Name"i]
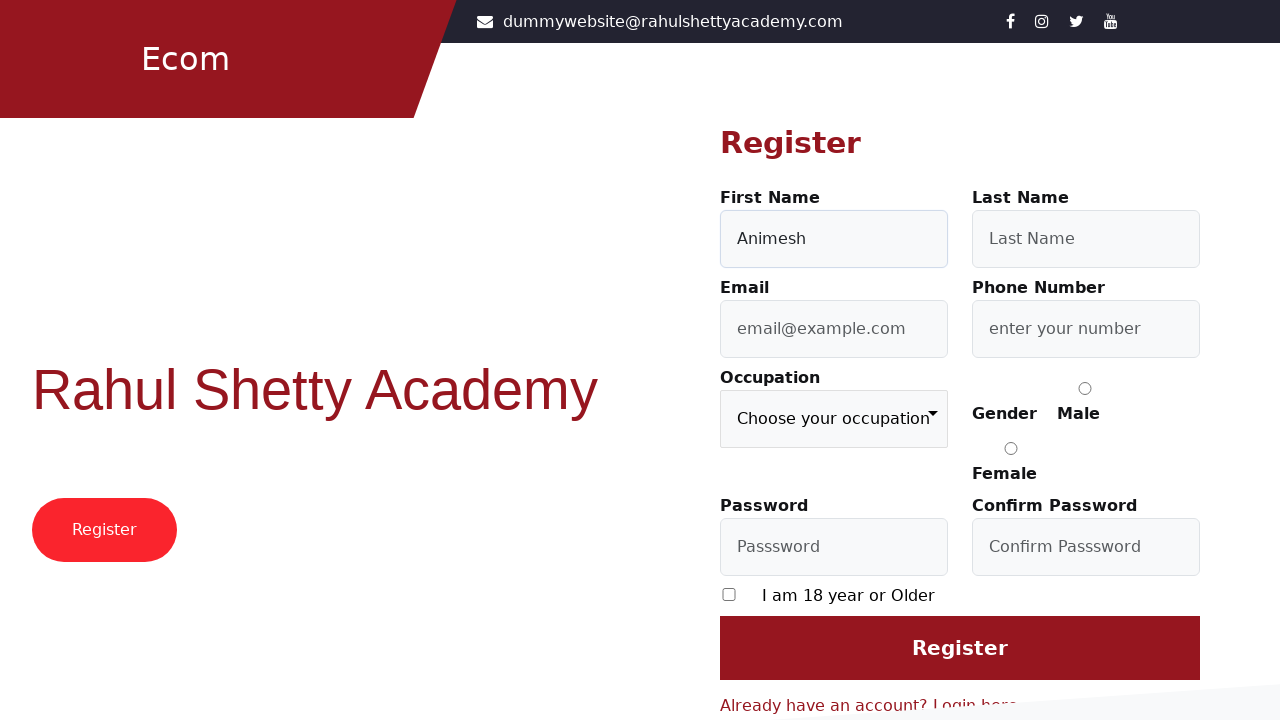

Filled Last Name field with 'Mukherjee' on internal:role=textbox[name="Last Name"i]
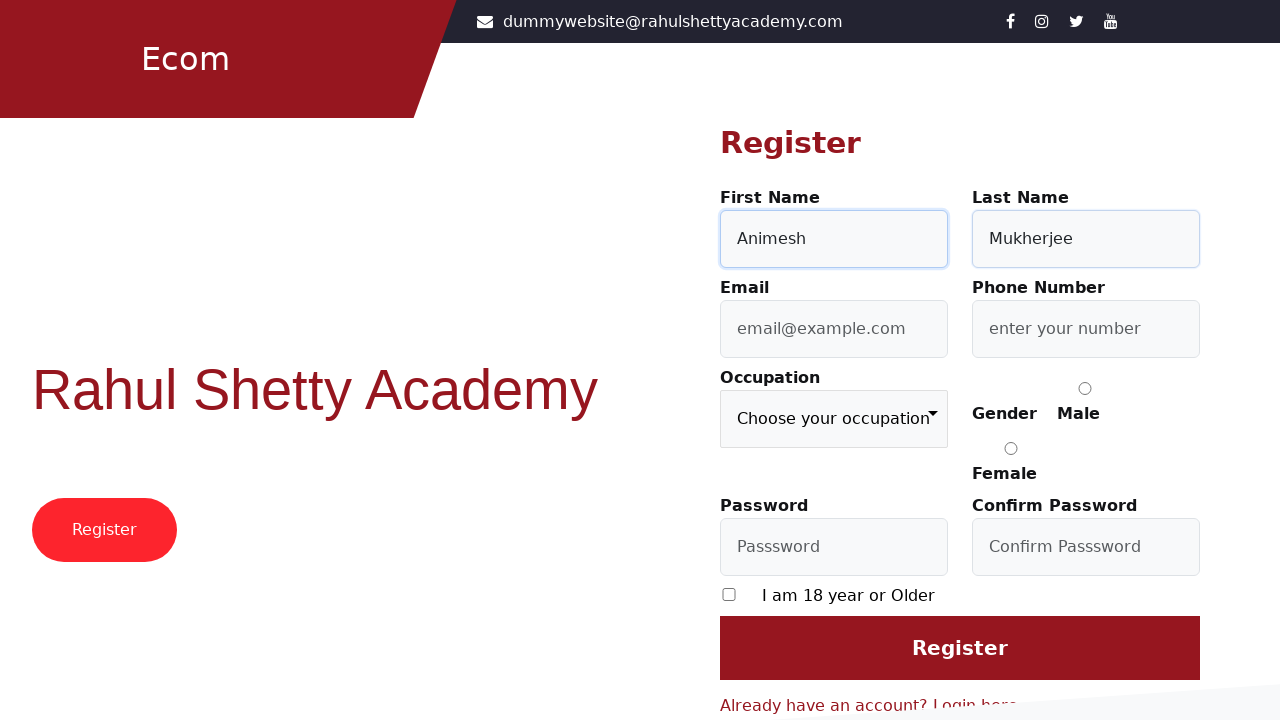

Filled Email field with 'anitest_7284@email.com' on internal:role=textbox[name="Email"i]
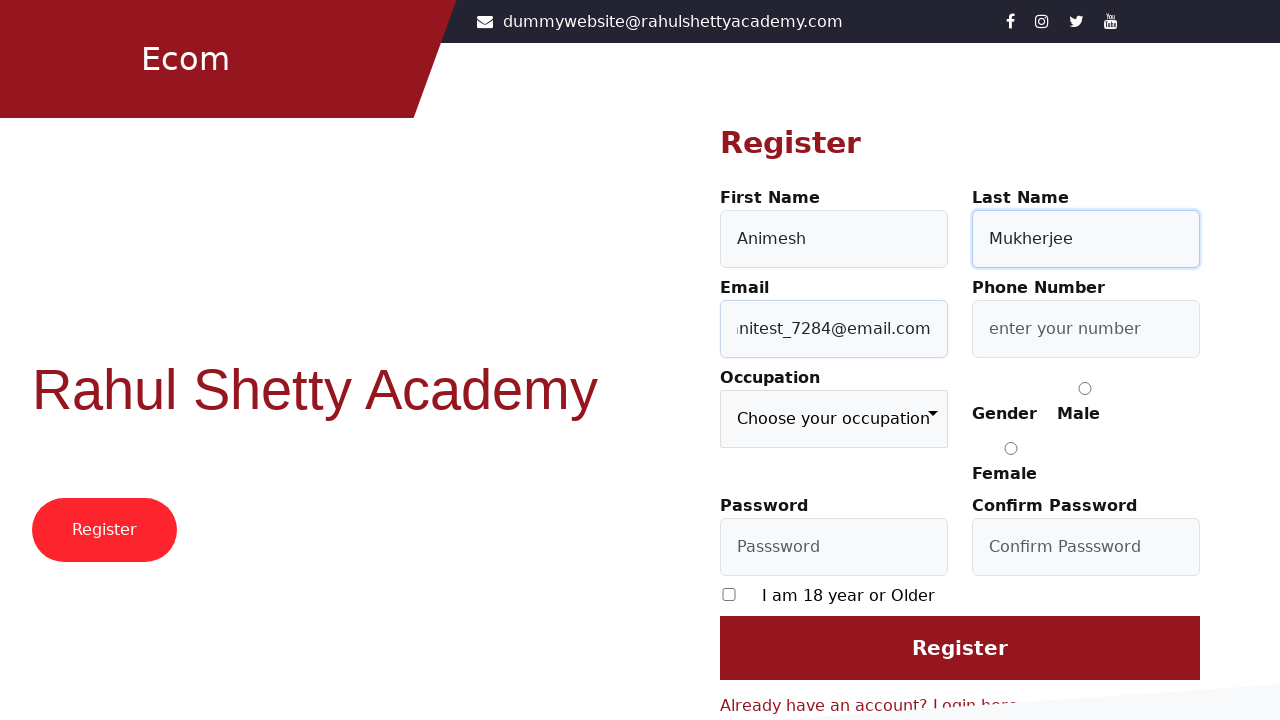

Filled phone number field with '0123456789' on internal:attr=[placeholder="enter your number"i]
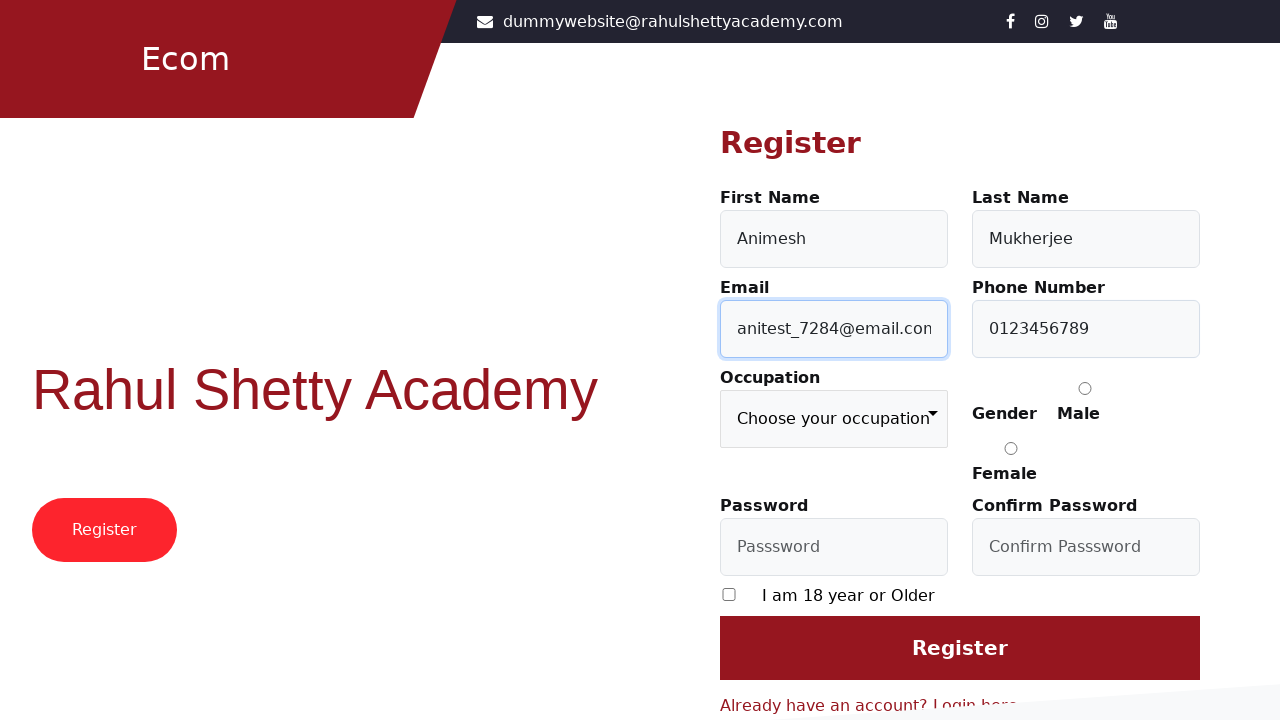

Selected 'Engineer' from occupation dropdown on internal:role=combobox
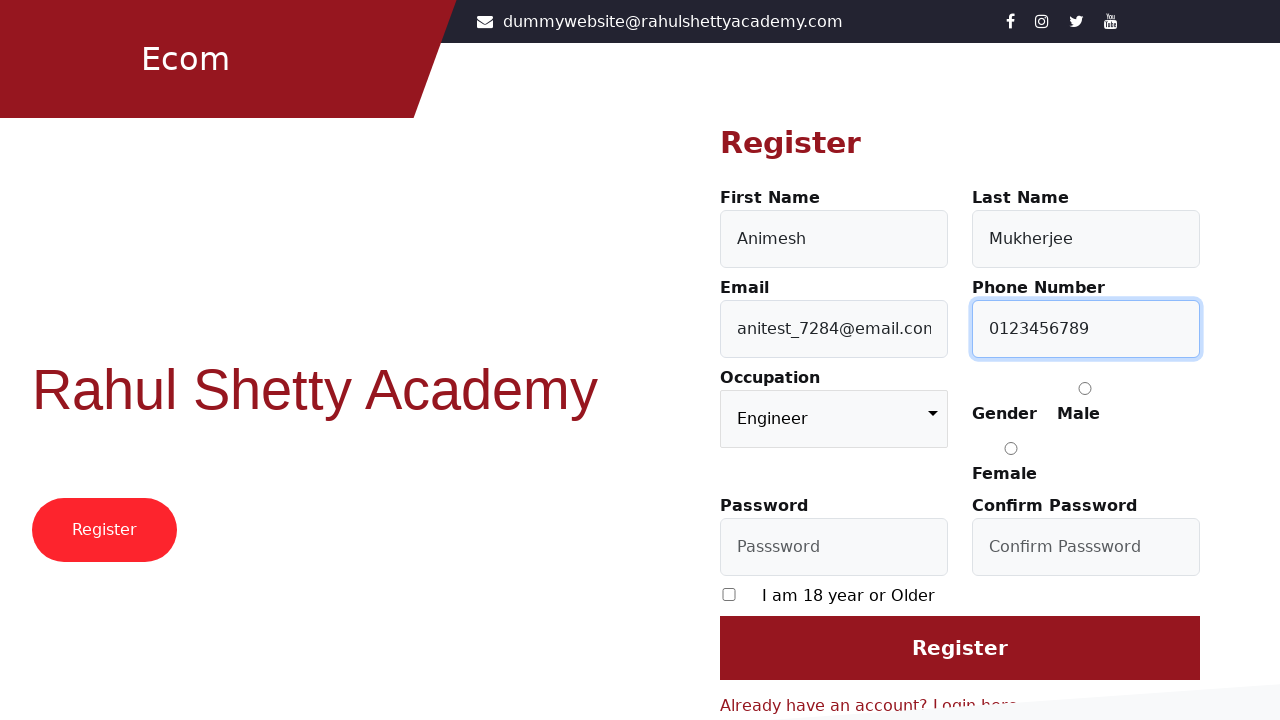

Selected 'Male' gender option at (1085, 388) on internal:label="Male"s
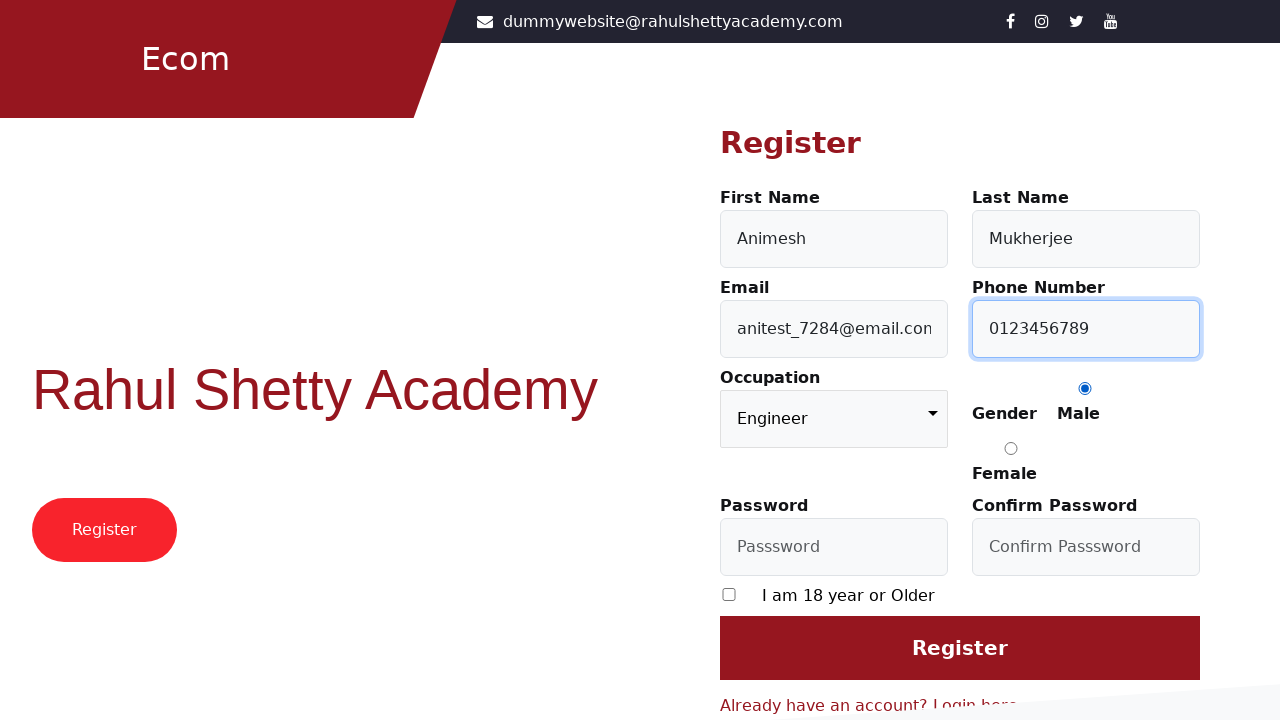

Filled password field with 'Test@123' on internal:attr=[placeholder="Passsword"s]
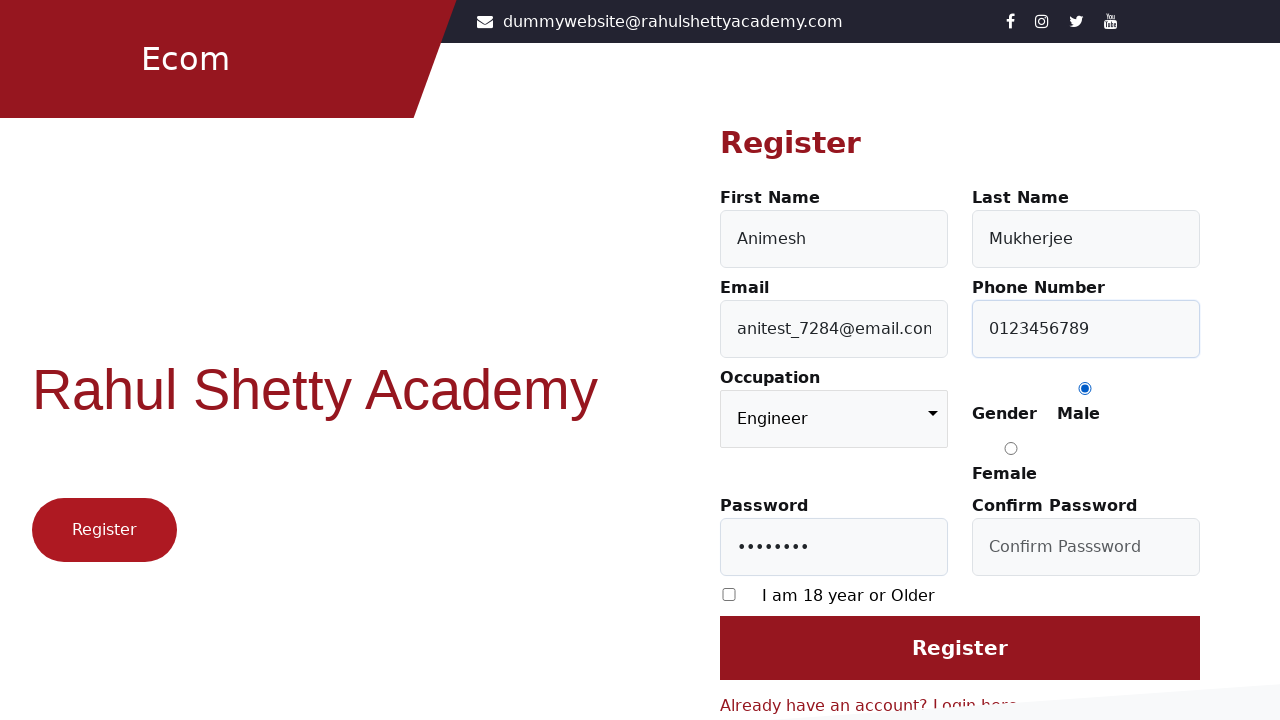

Filled confirm password field with 'Test@123' on internal:attr=[placeholder="Confirm Passsword"i]
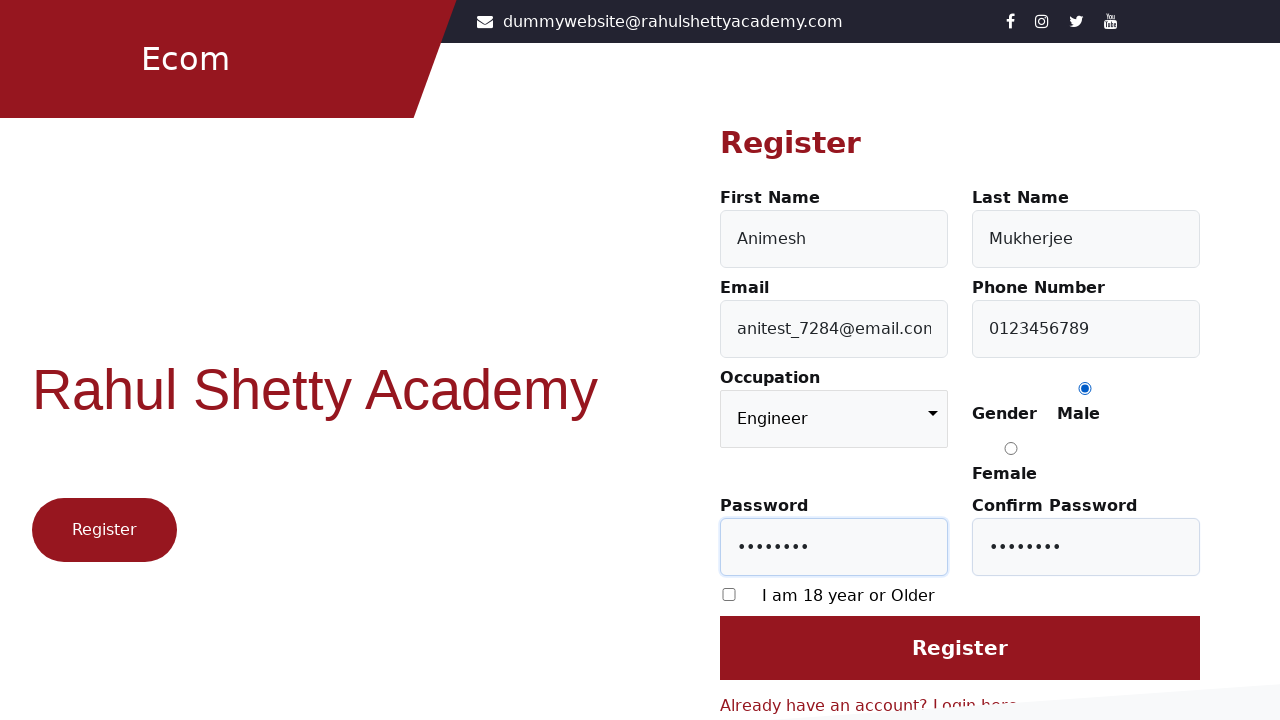

Checked terms and conditions checkbox at (729, 594) on internal:role=checkbox
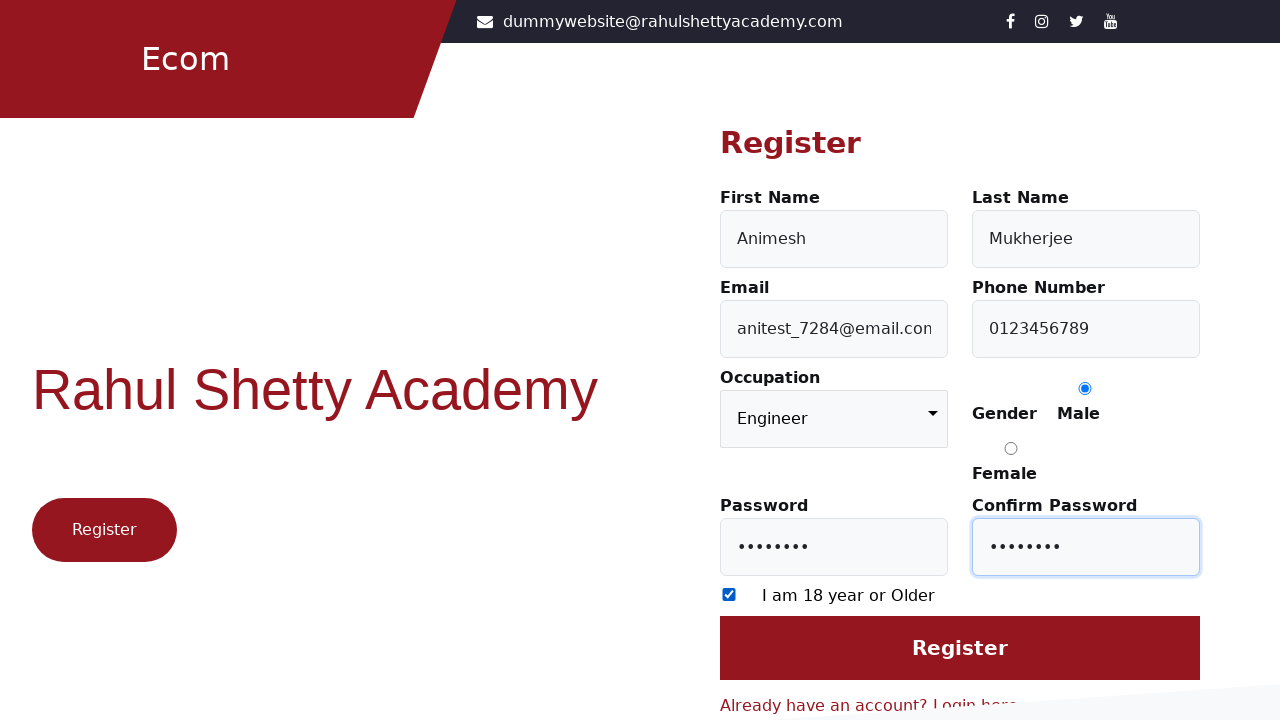

Clicked Register button to submit registration form at (960, 648) on internal:role=button[name="Register"i]
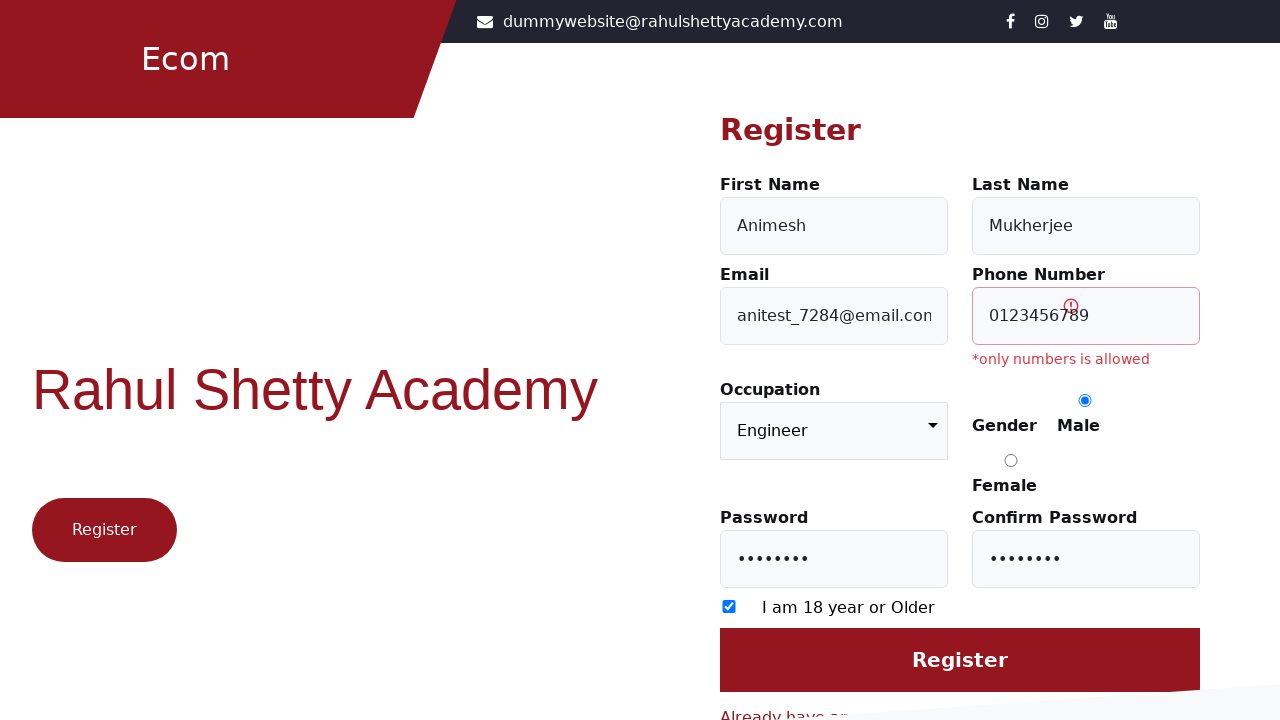

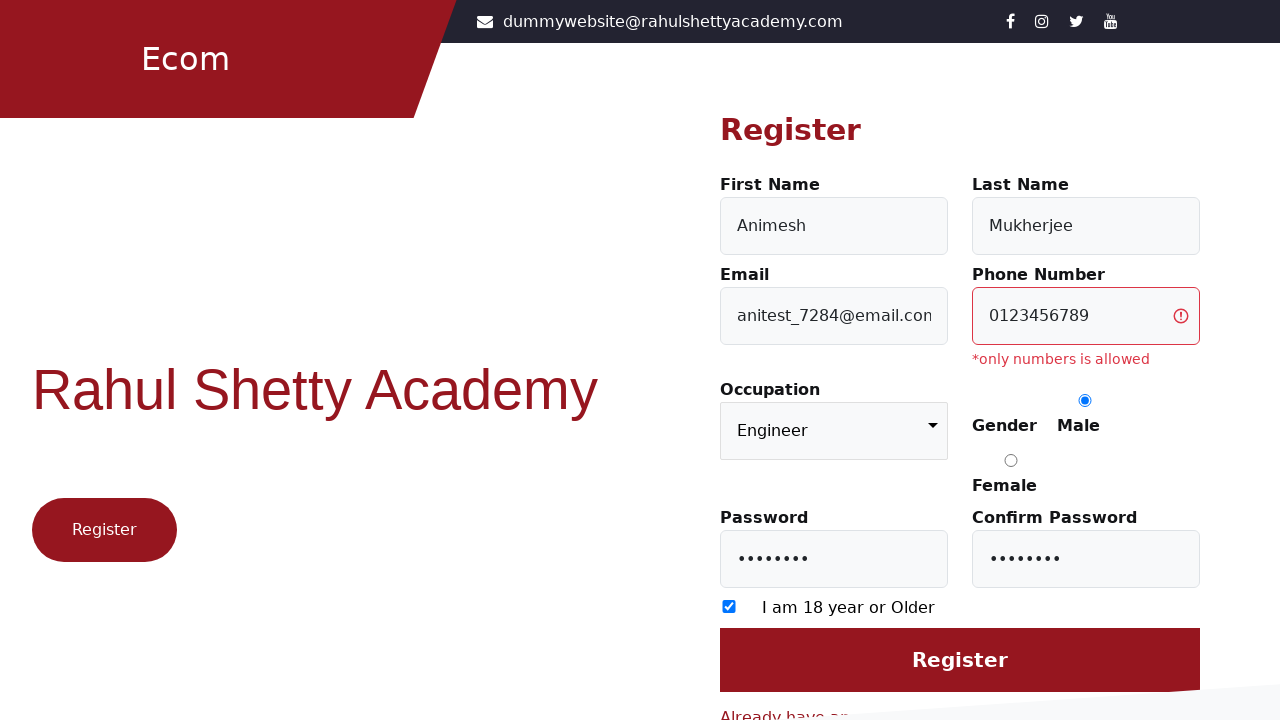